Navigates to a page with images and verifies that images are loaded by checking the src attribute of the third image

Starting URL: https://bonigarcia.dev/selenium-webdriver-java/loading-images.html

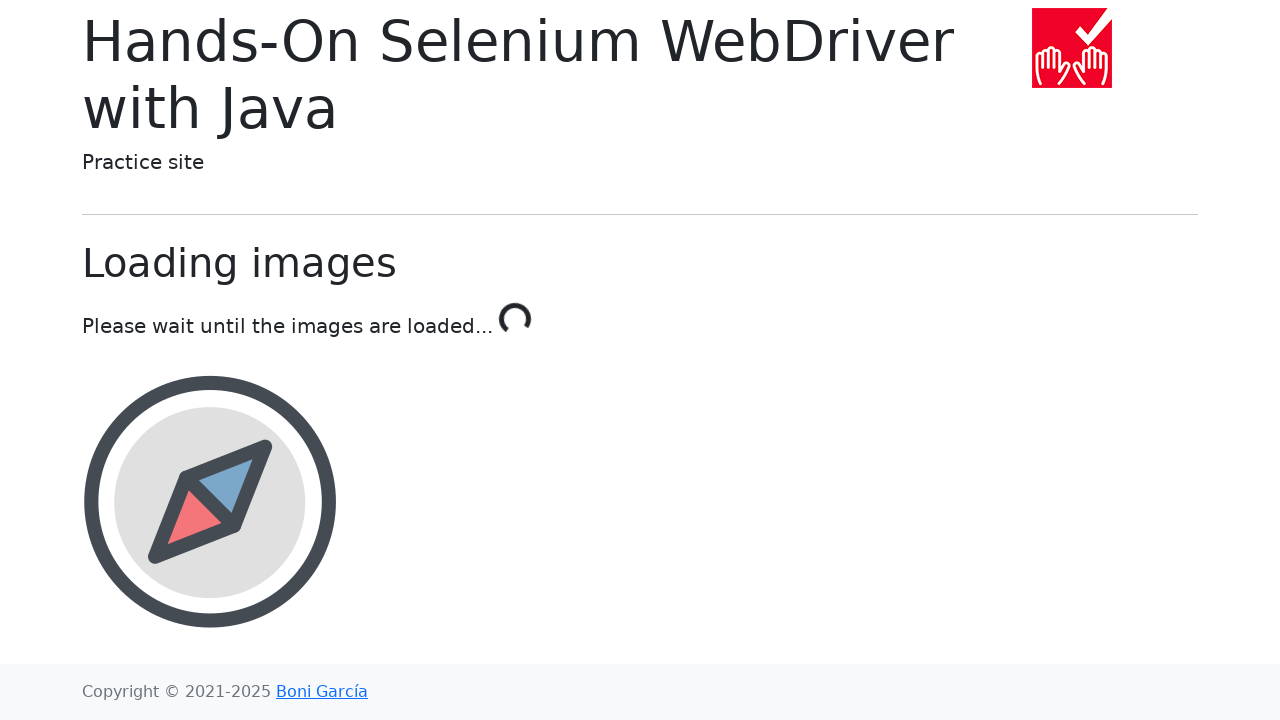

Navigated to loading-images.html page
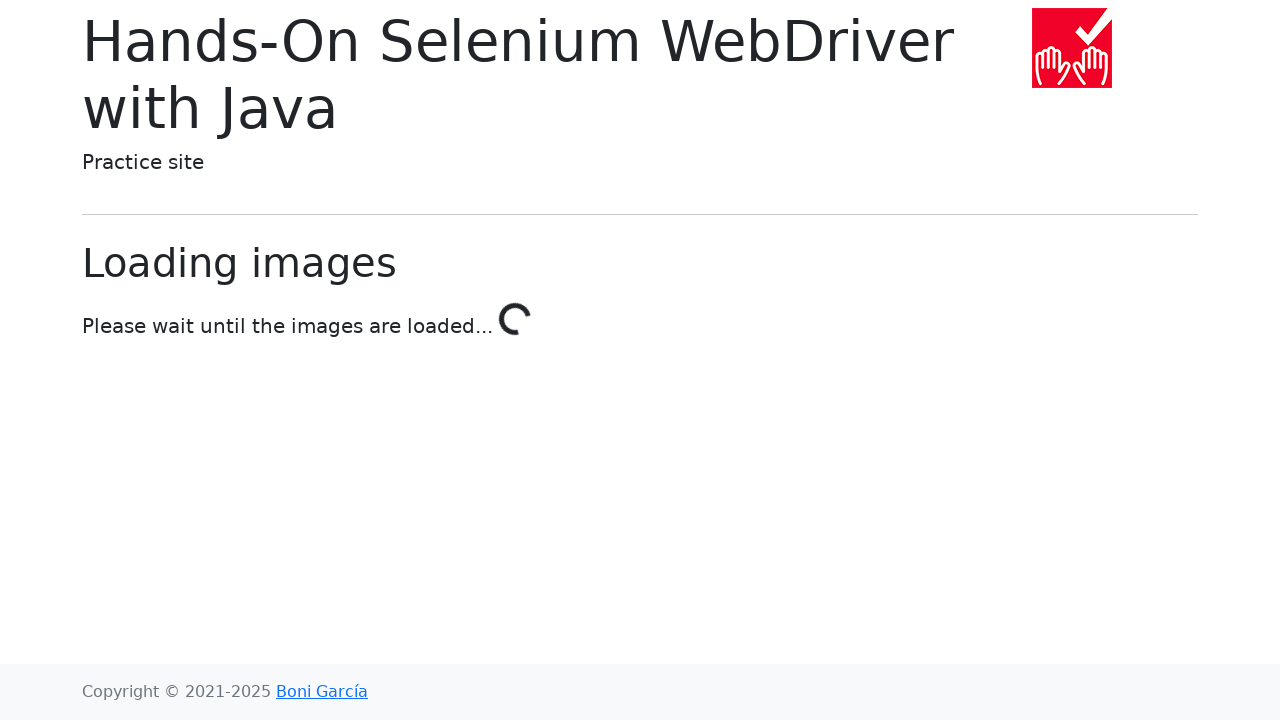

Waited for images to load on page
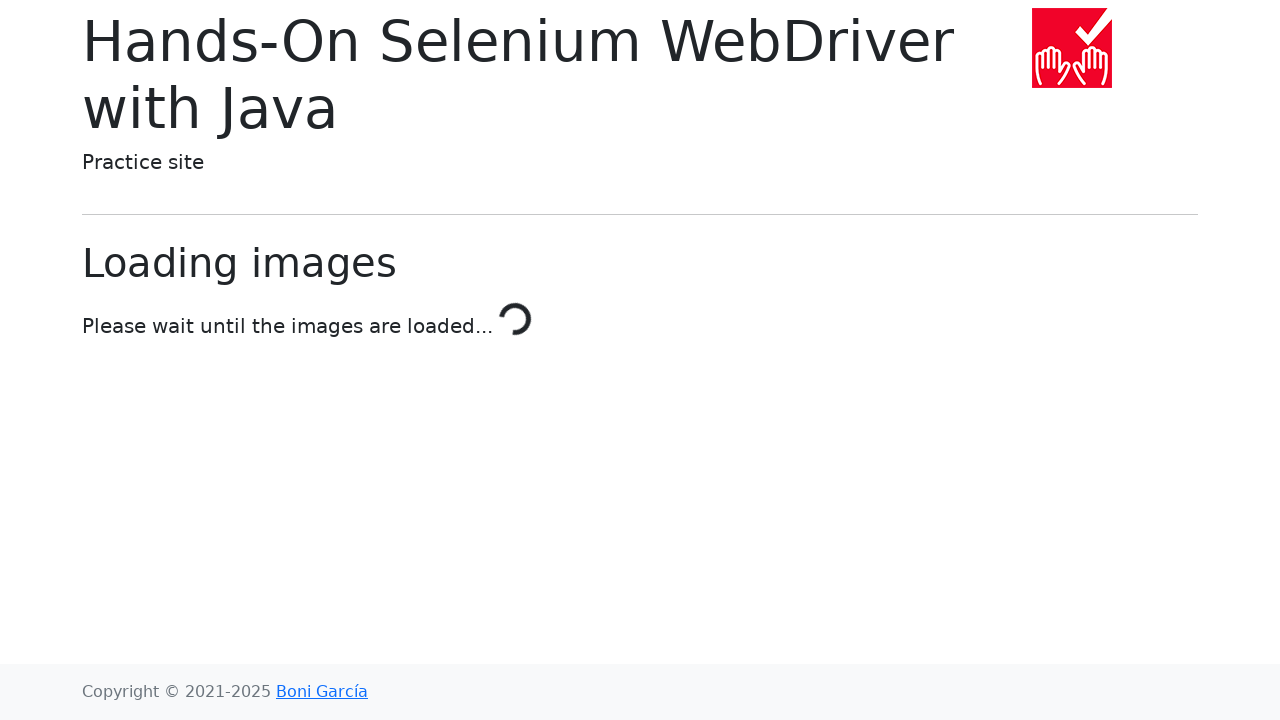

Retrieved all image elements from page (1 images found)
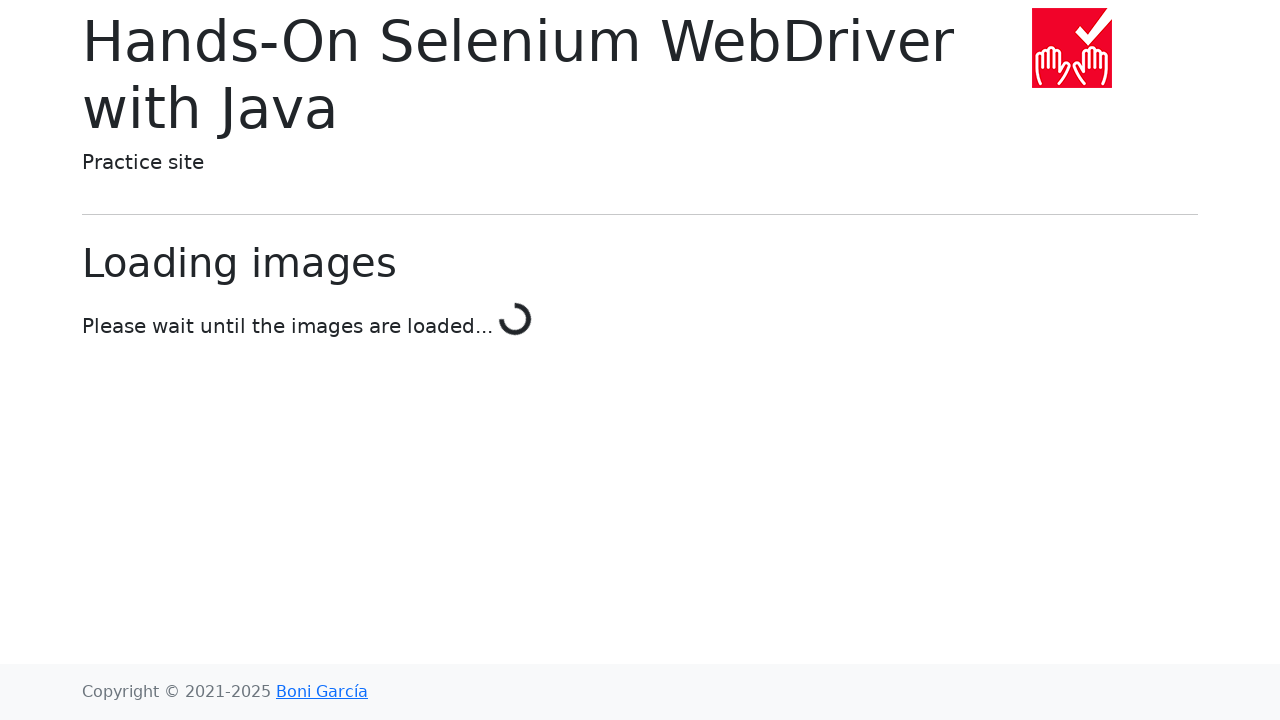

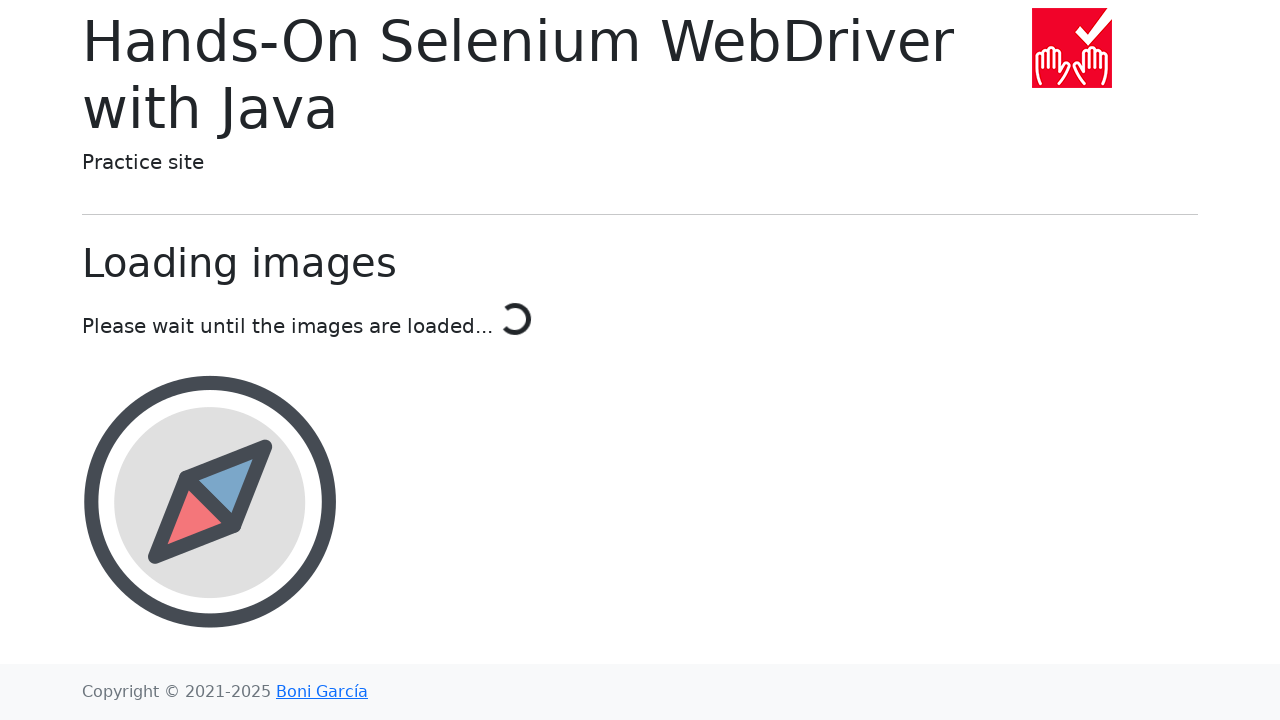